Tests handling a JavaScript confirmation dialog by clicking the confirm button, accepting it, and verifying the result

Starting URL: http://the-internet.herokuapp.com/javascript_alerts

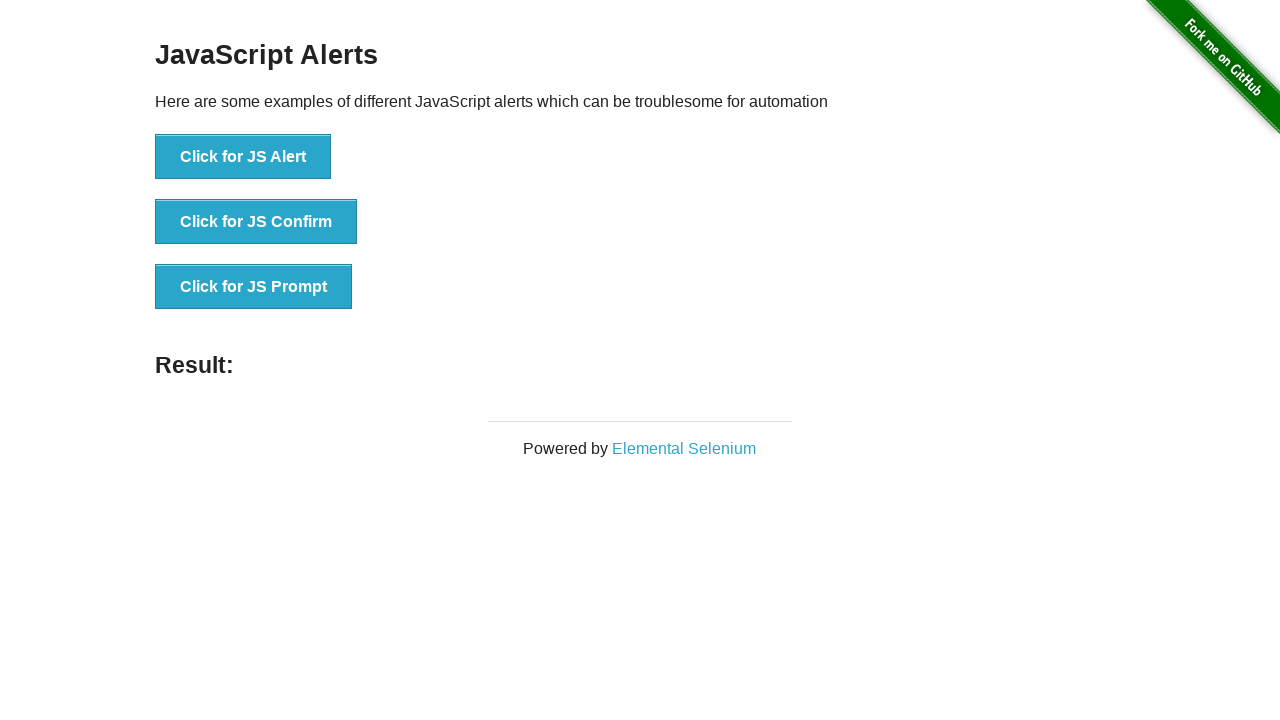

Set up dialog handler to accept confirmation dialogs
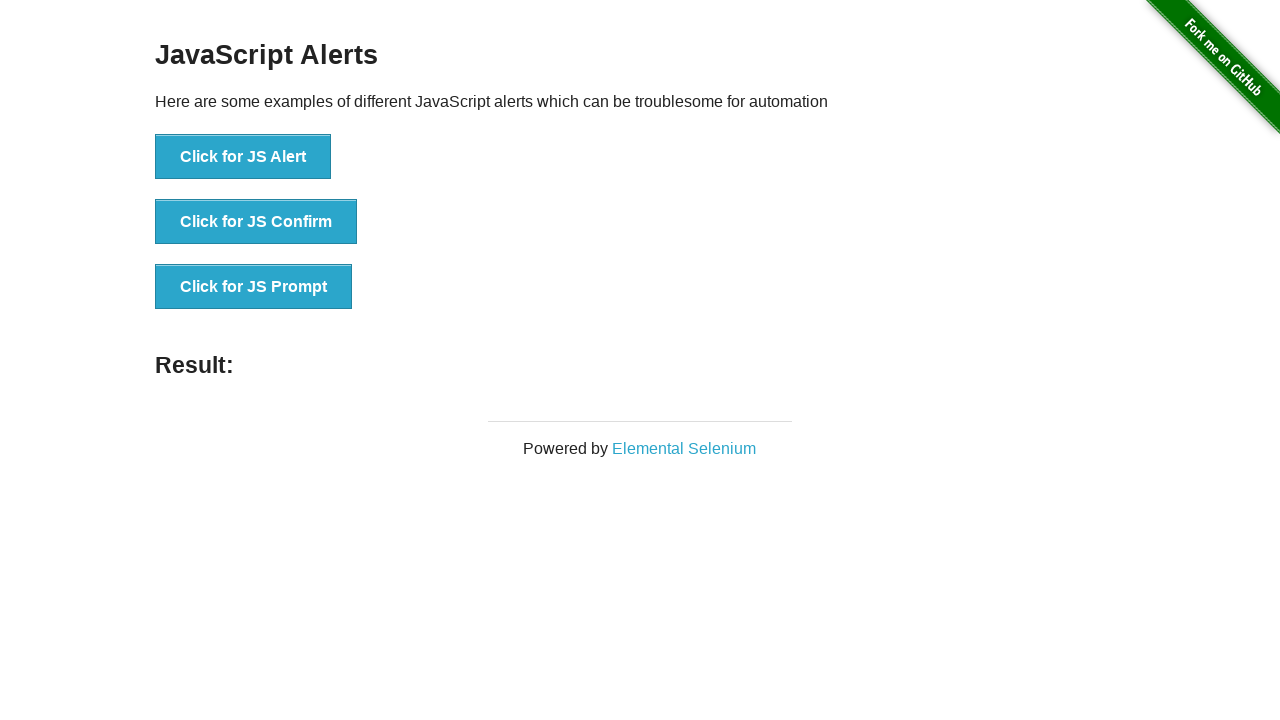

Clicked 'Click for JS Confirm' button to trigger confirmation dialog at (256, 222) on xpath=//button[text()='Click for JS Confirm']
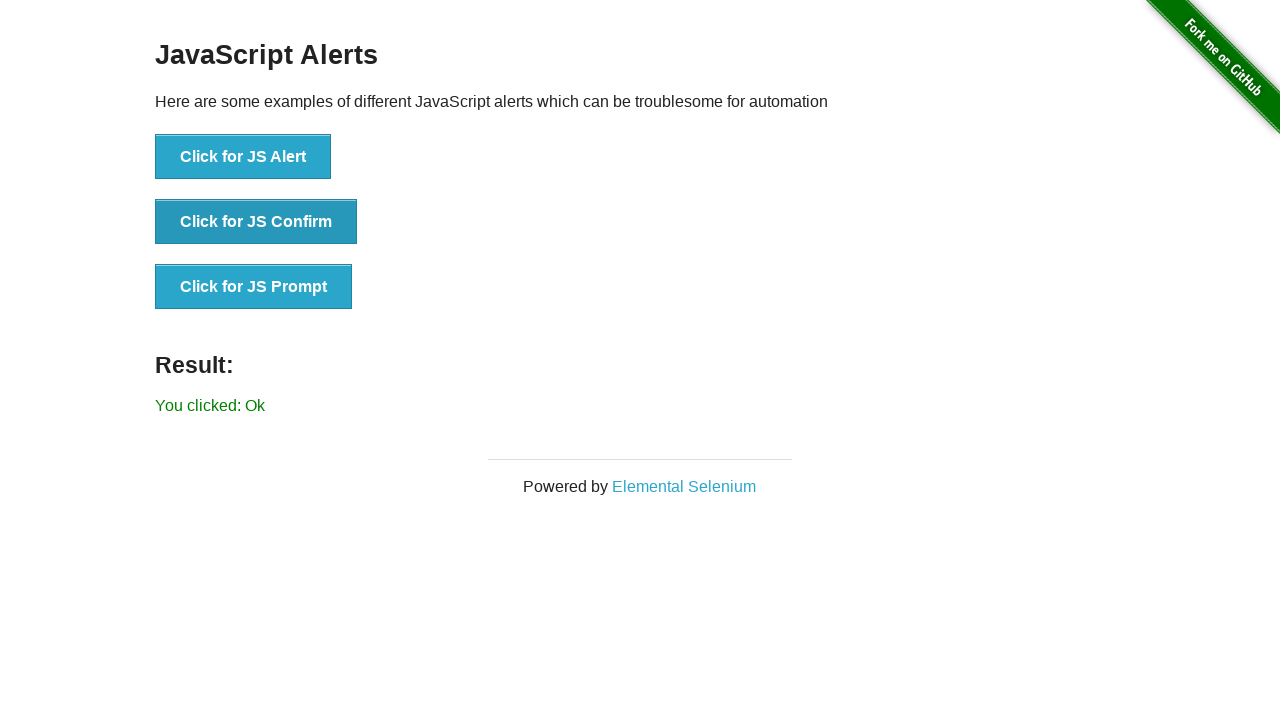

Result message element loaded after confirming dialog
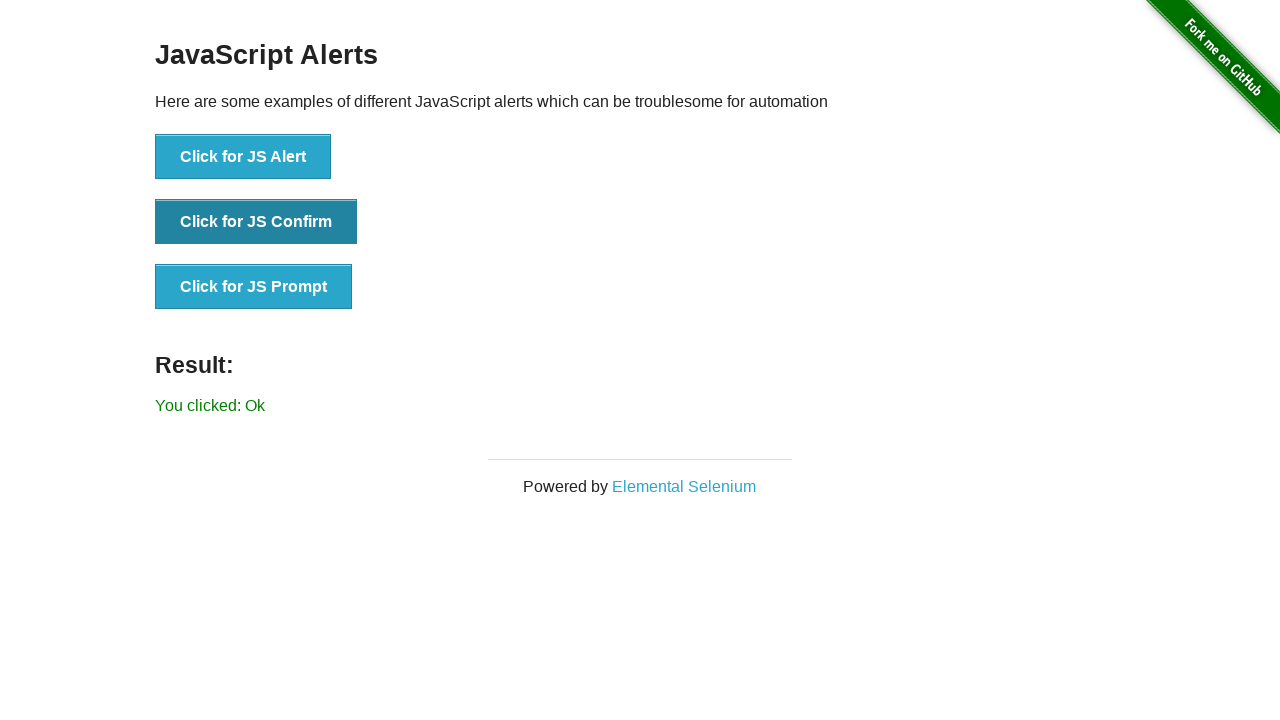

Retrieved result text: 'You clicked: Ok'
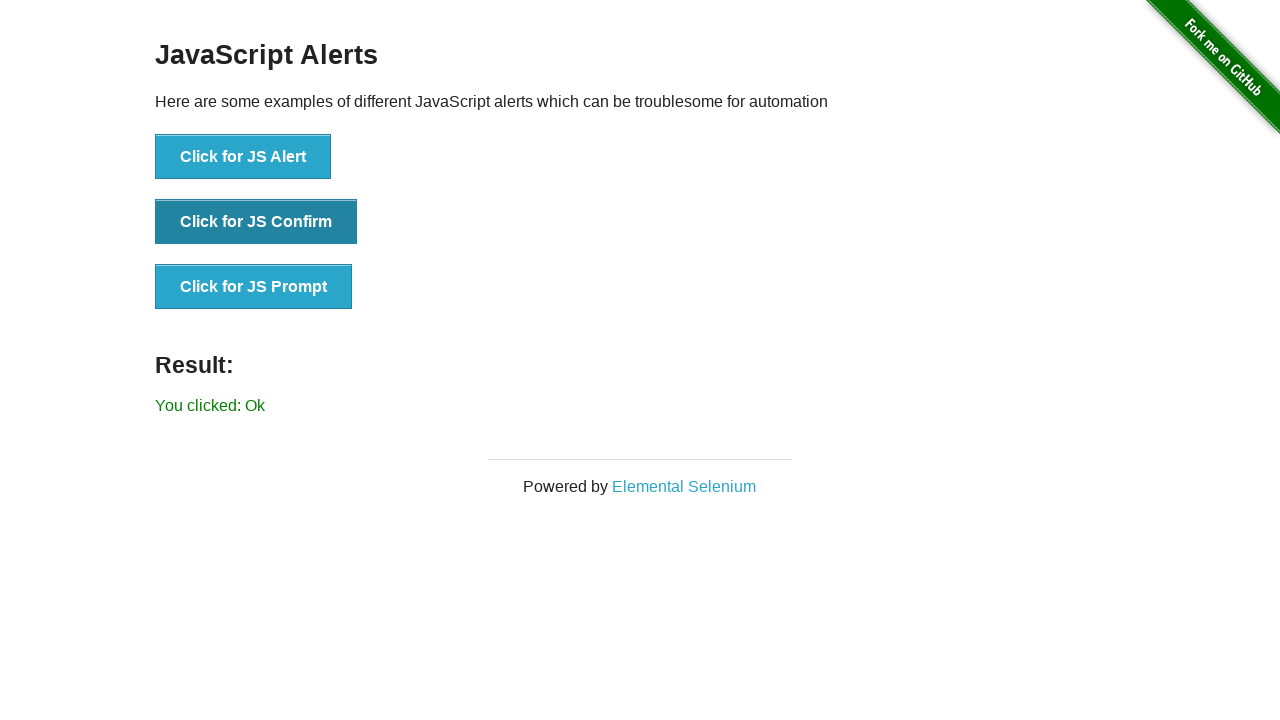

Verified that confirmation was accepted and result text matches expected value
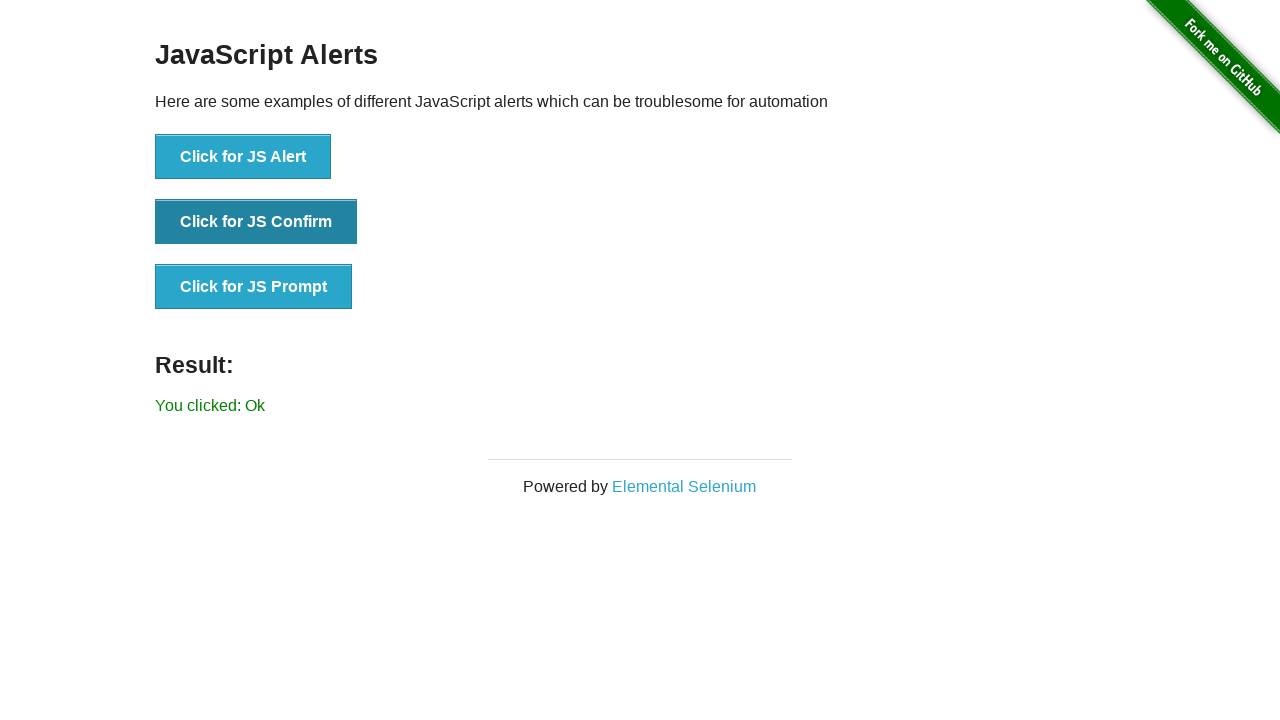

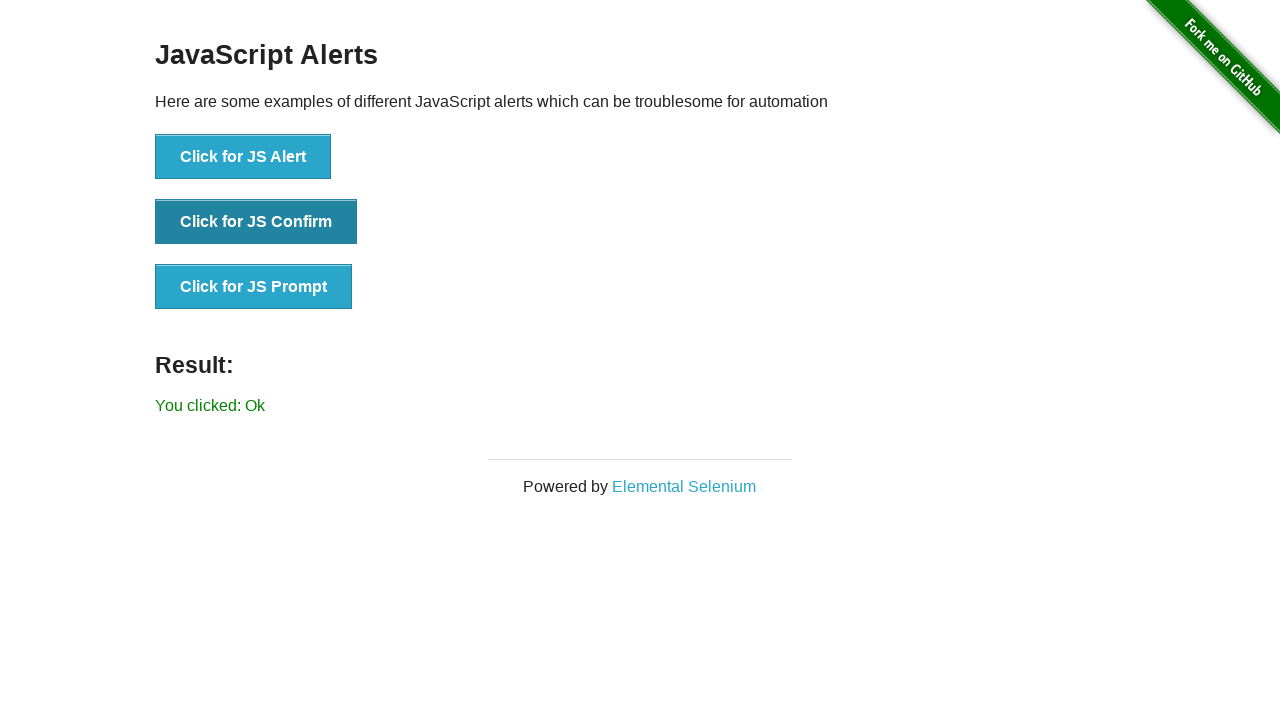